Tests dropdown selection by value and verifies the selected option

Starting URL: https://www.selenium.dev/selenium/web/web-form.html

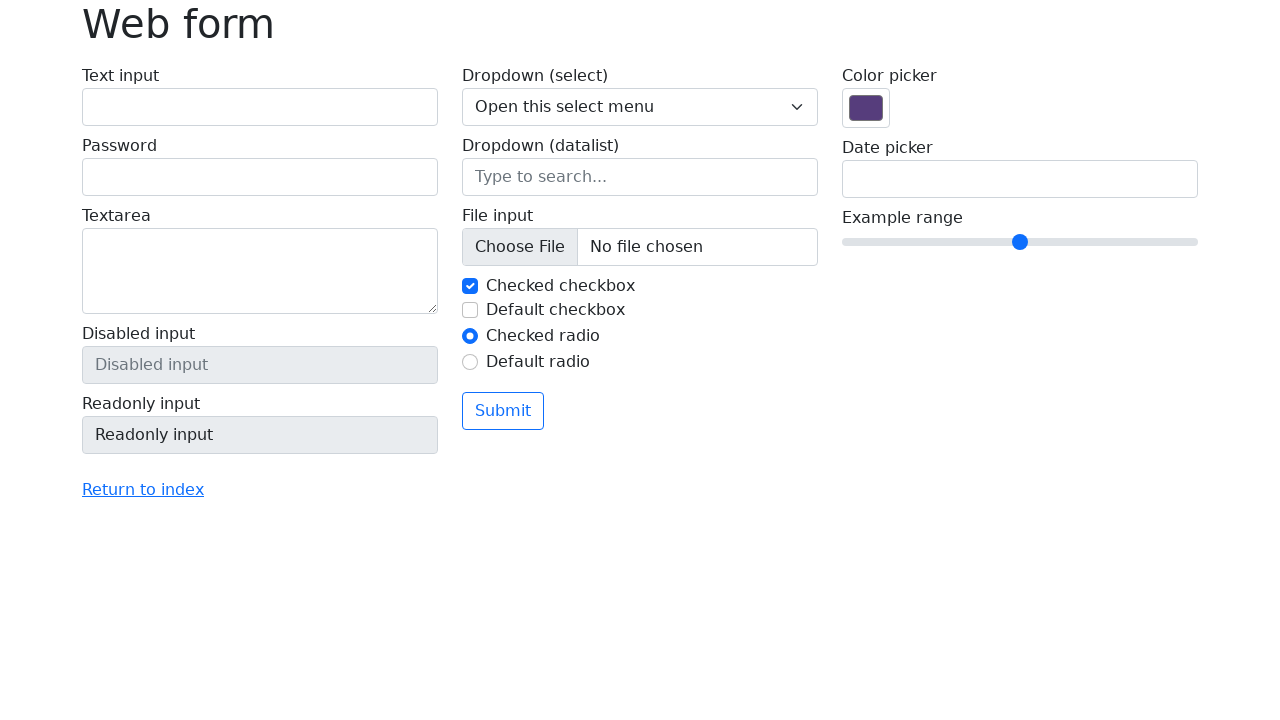

Clicked dropdown to open it at (640, 107) on select[name='my-select']
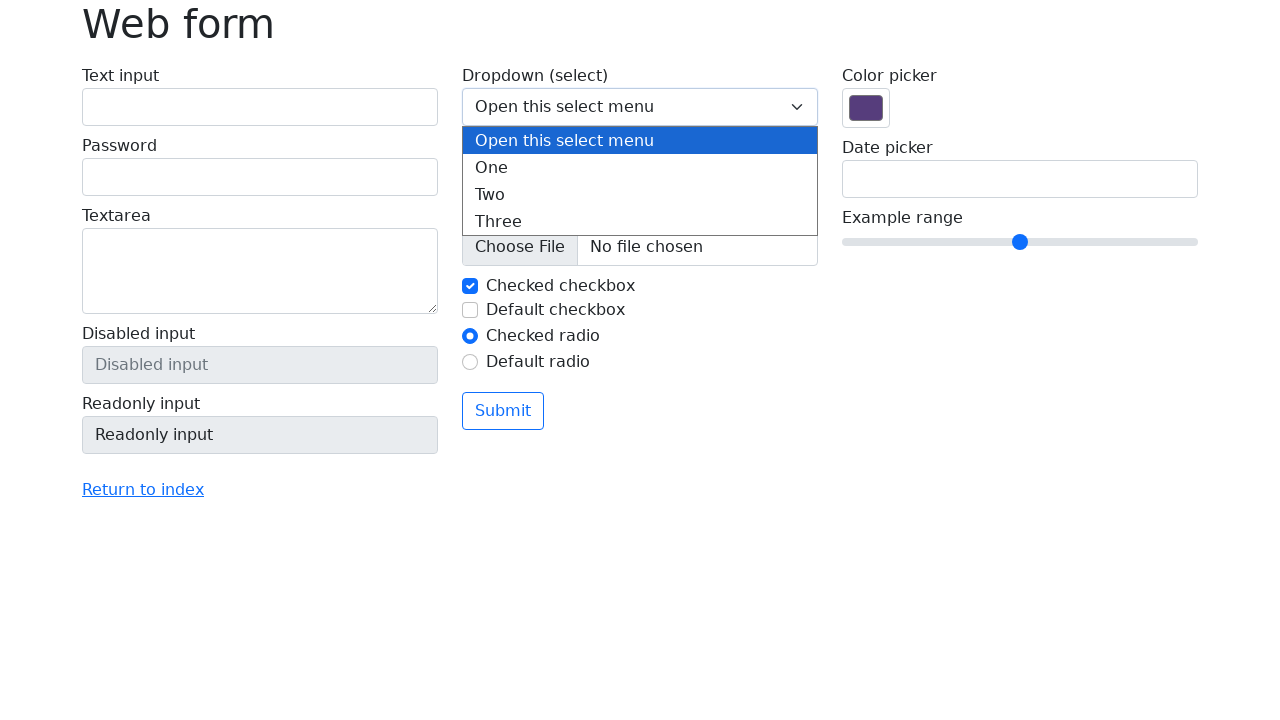

Selected dropdown option with value '3' on select[name='my-select']
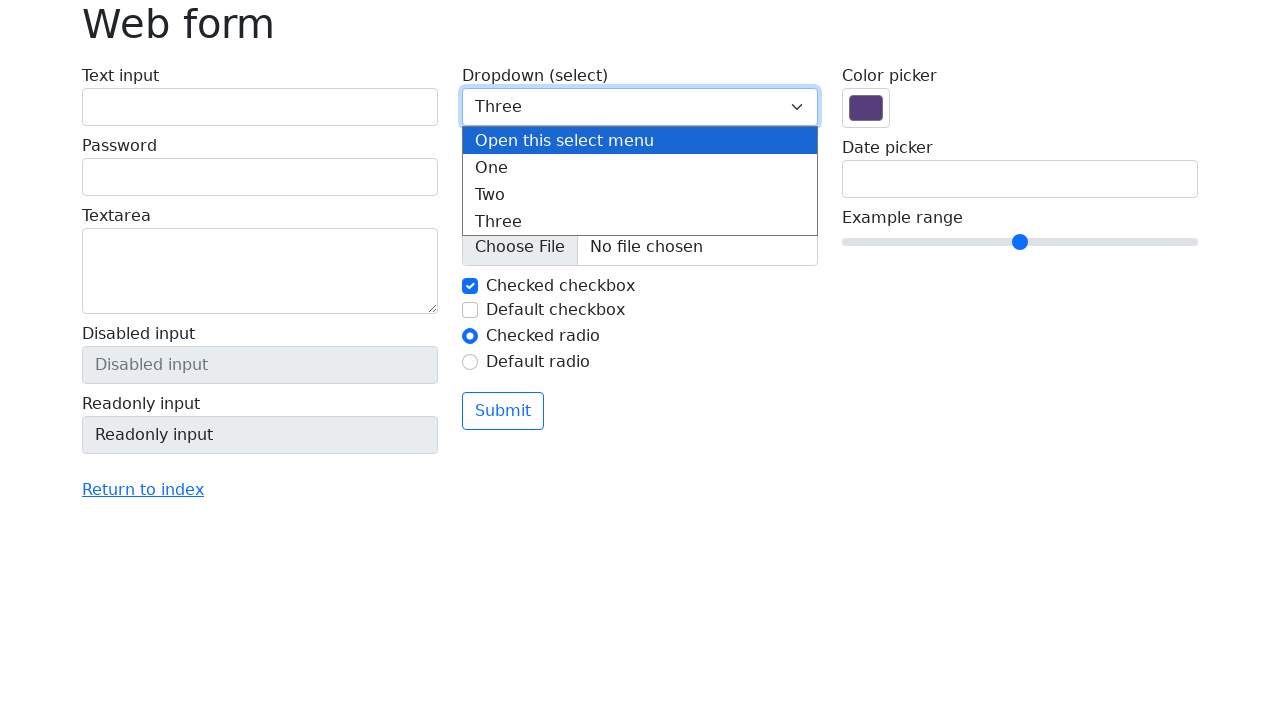

Retrieved selected option text
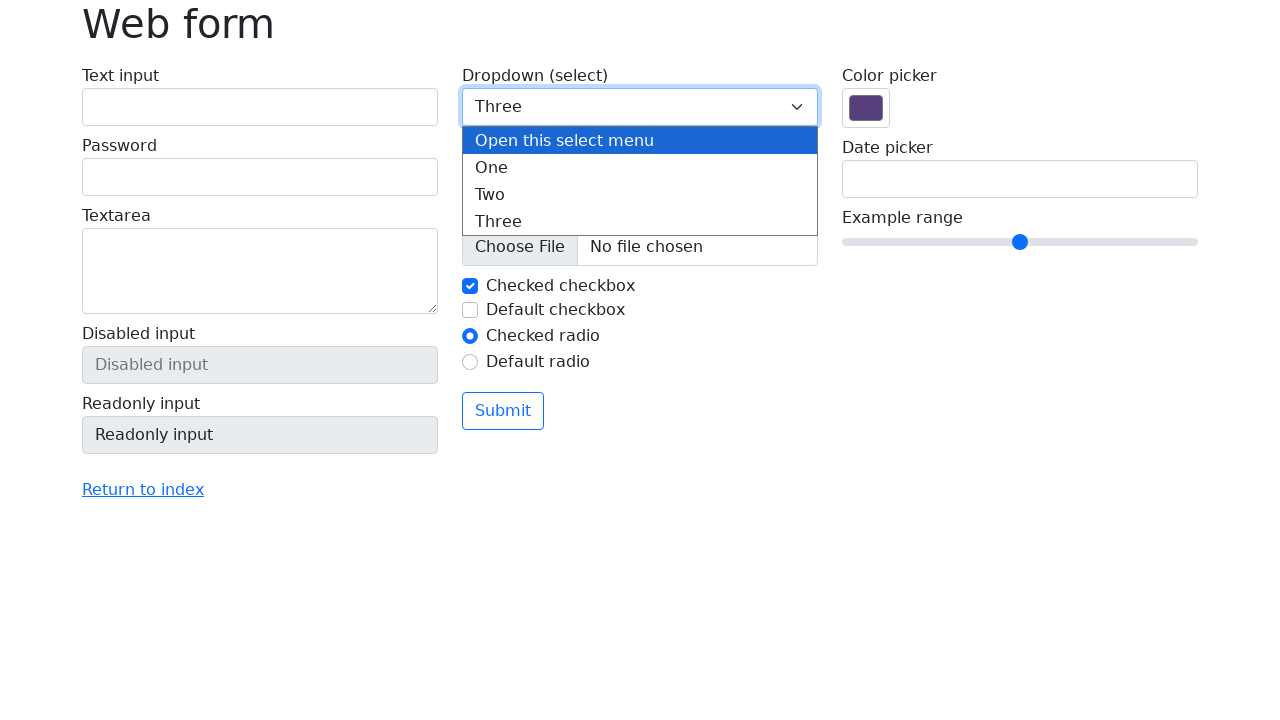

Verified selected option text equals 'Three'
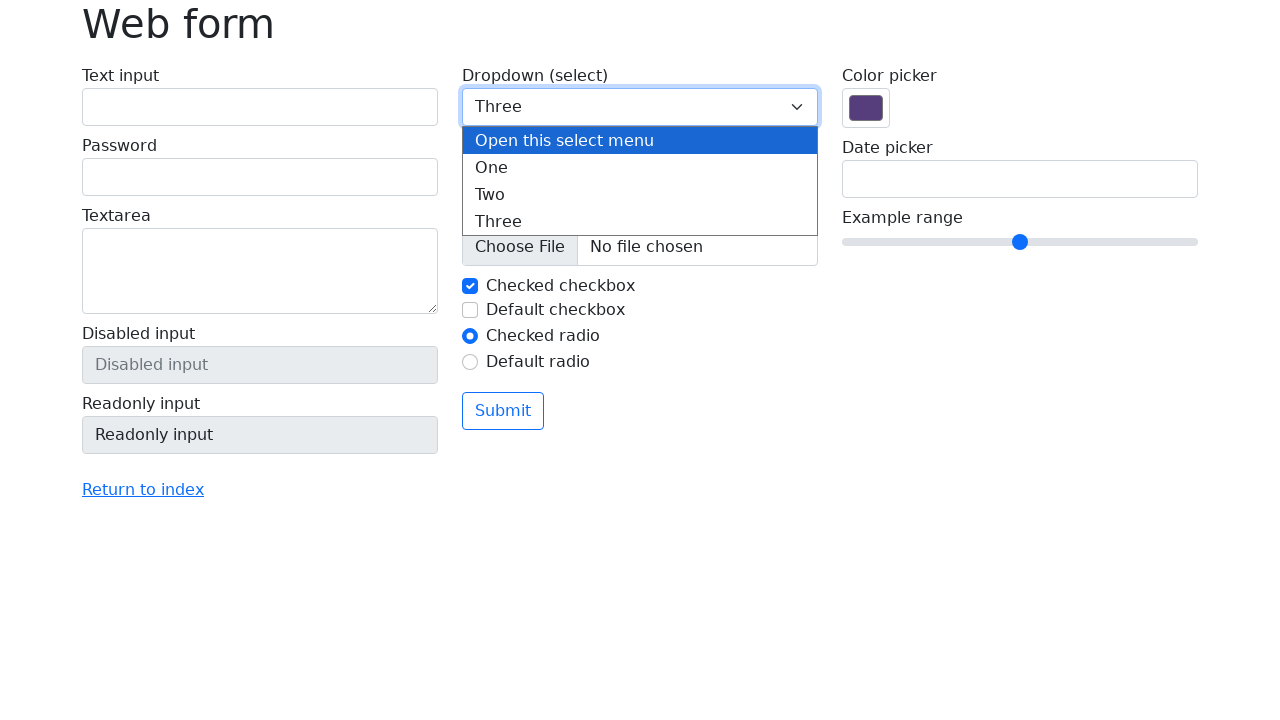

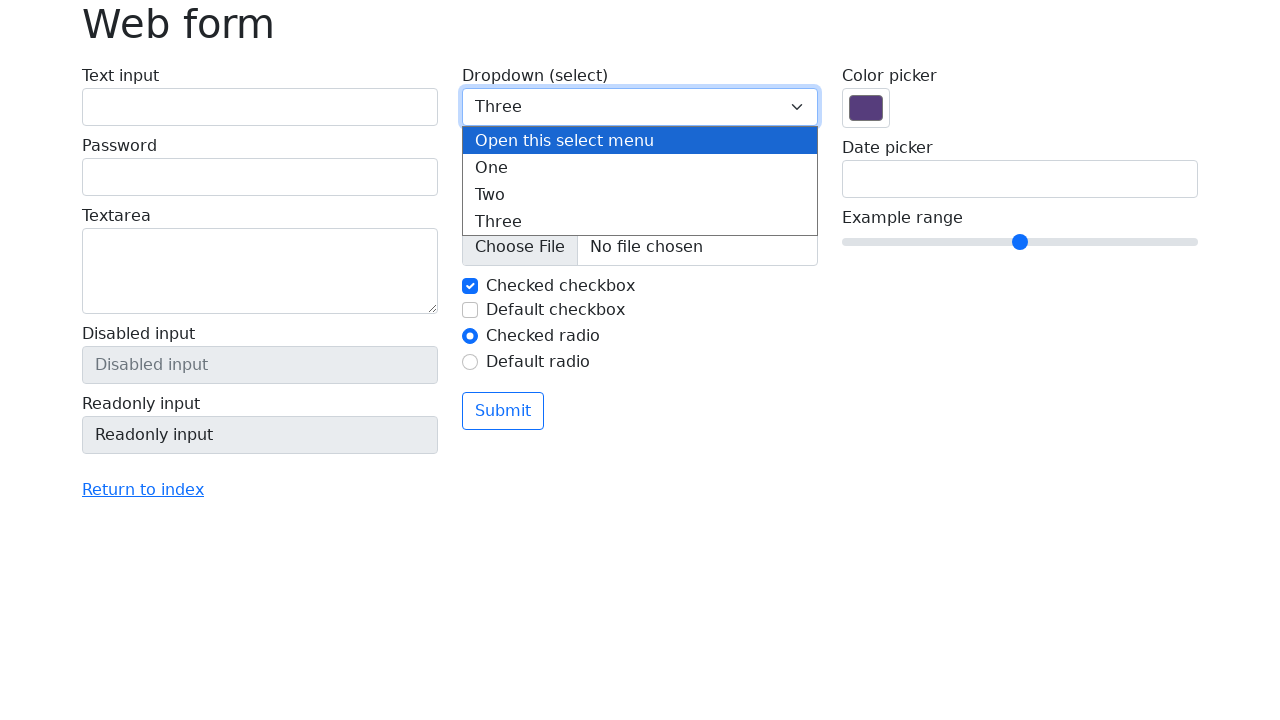